Tests different button click interactions on a demo page: double-click, right-click (context click), and regular click, verifying each button type works correctly.

Starting URL: https://demoqa.com/buttons

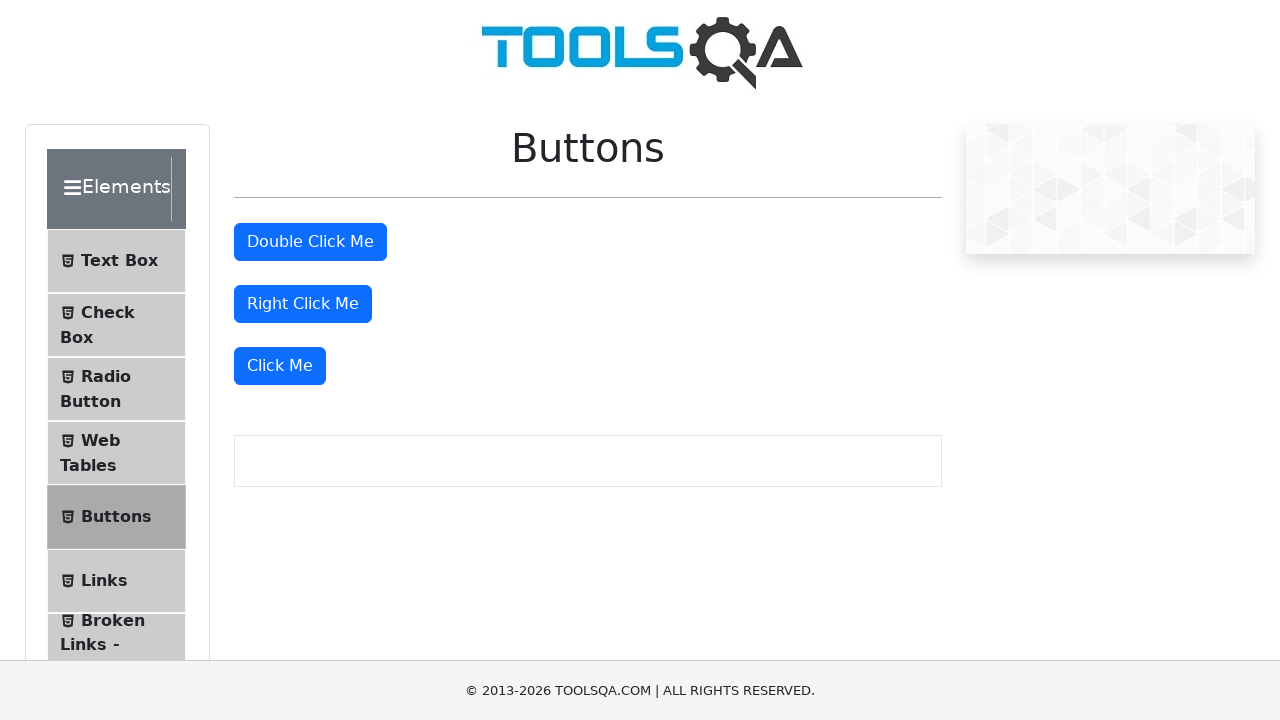

Scrolled double-click button into view
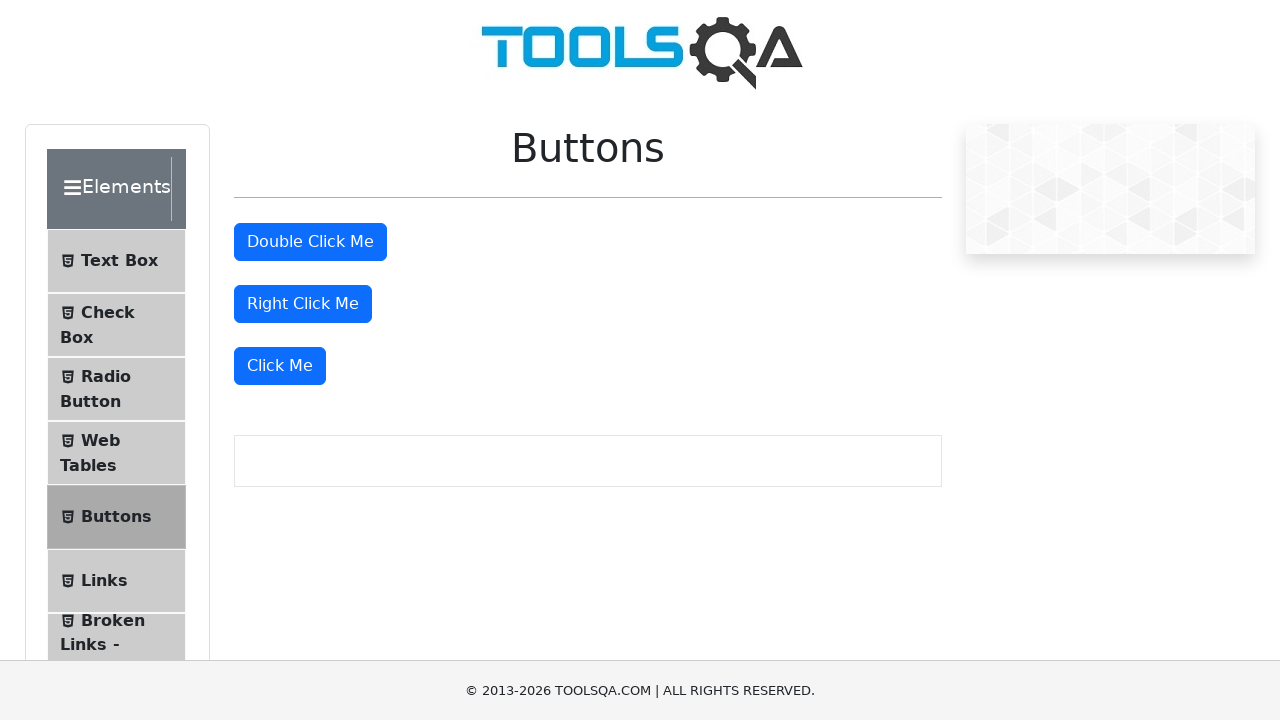

Double-clicked the double-click button at (310, 242) on #doubleClickBtn
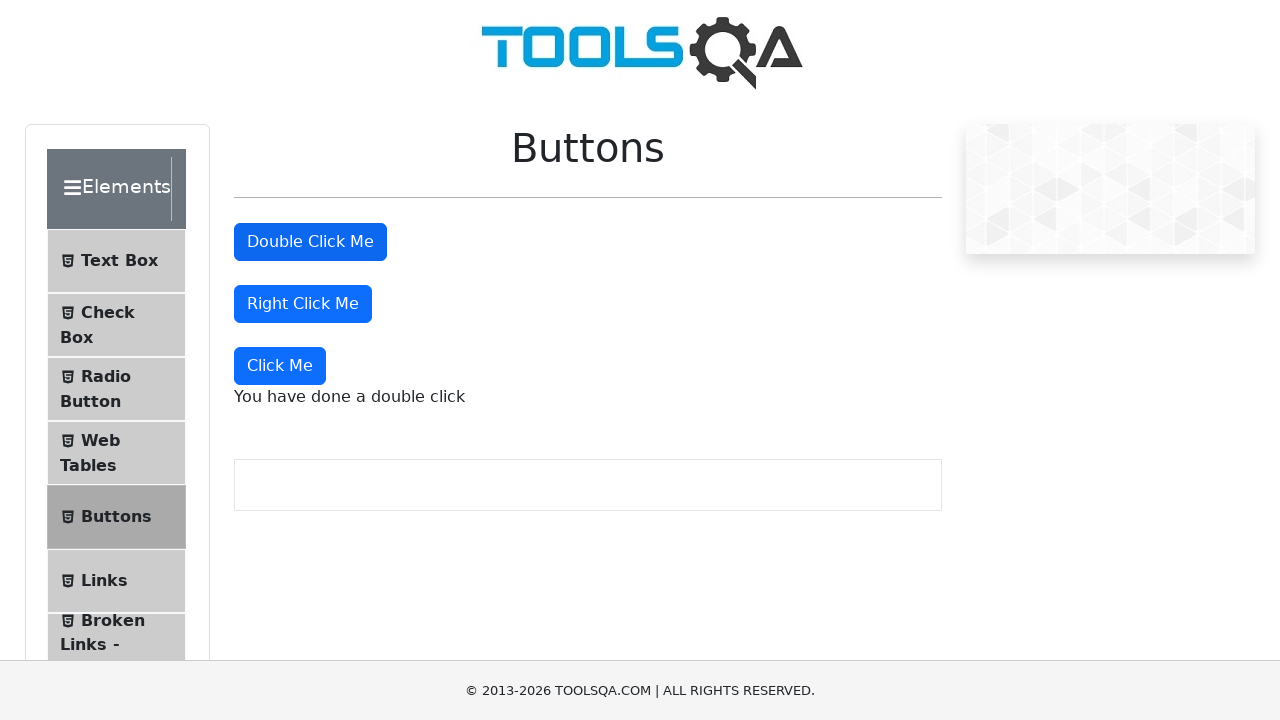

Double-click success message appeared
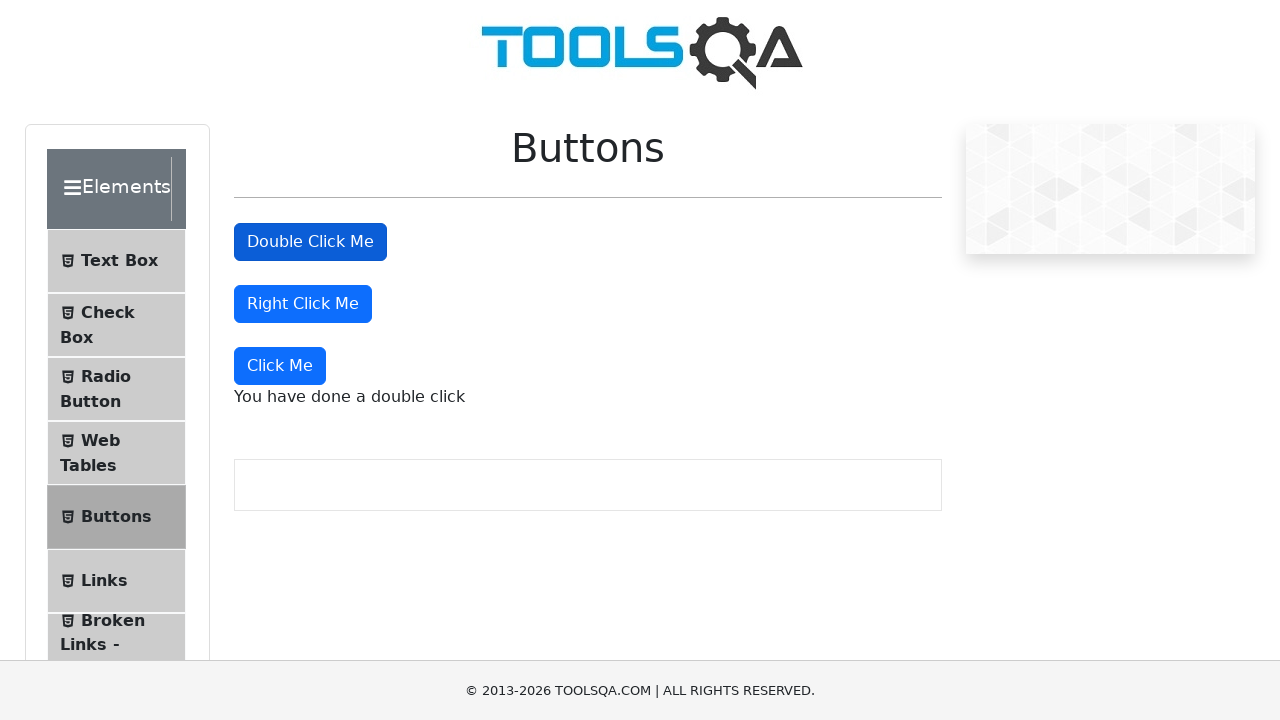

Right-clicked the right-click button at (303, 304) on #rightClickBtn
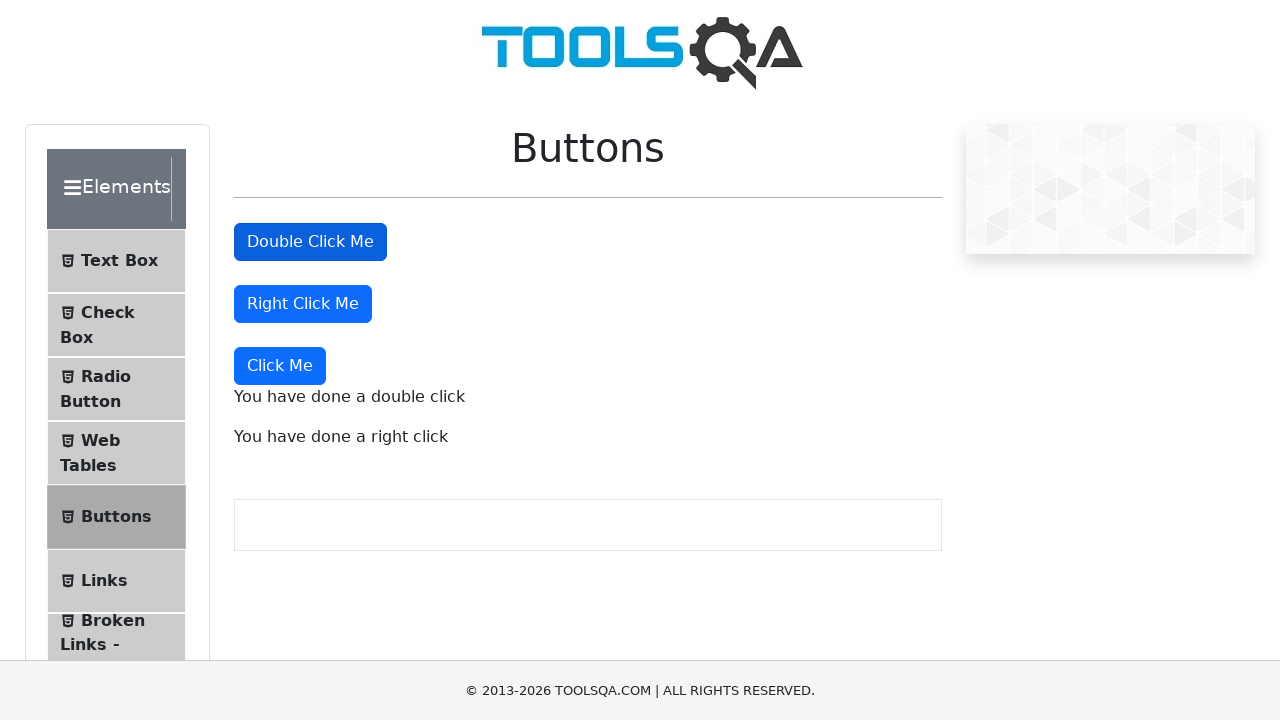

Right-click success message appeared
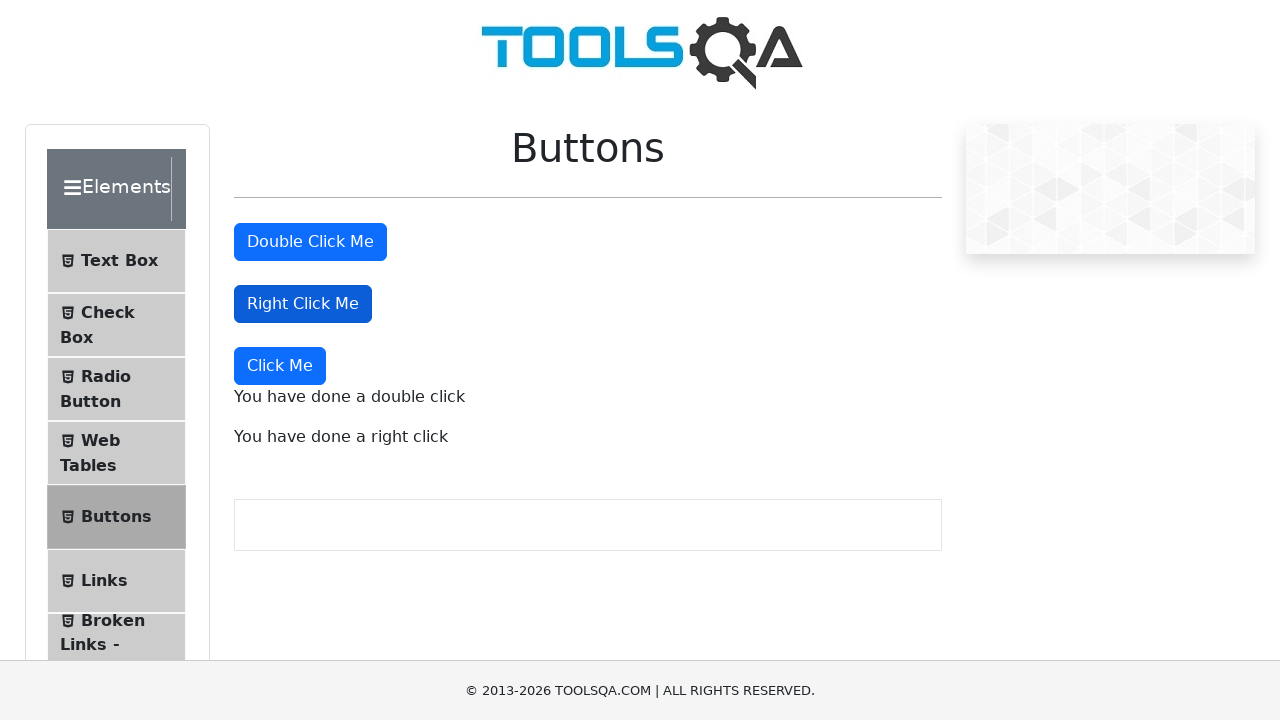

Clicked the 'Click Me' button at (280, 366) on xpath=//button[text()='Click Me']
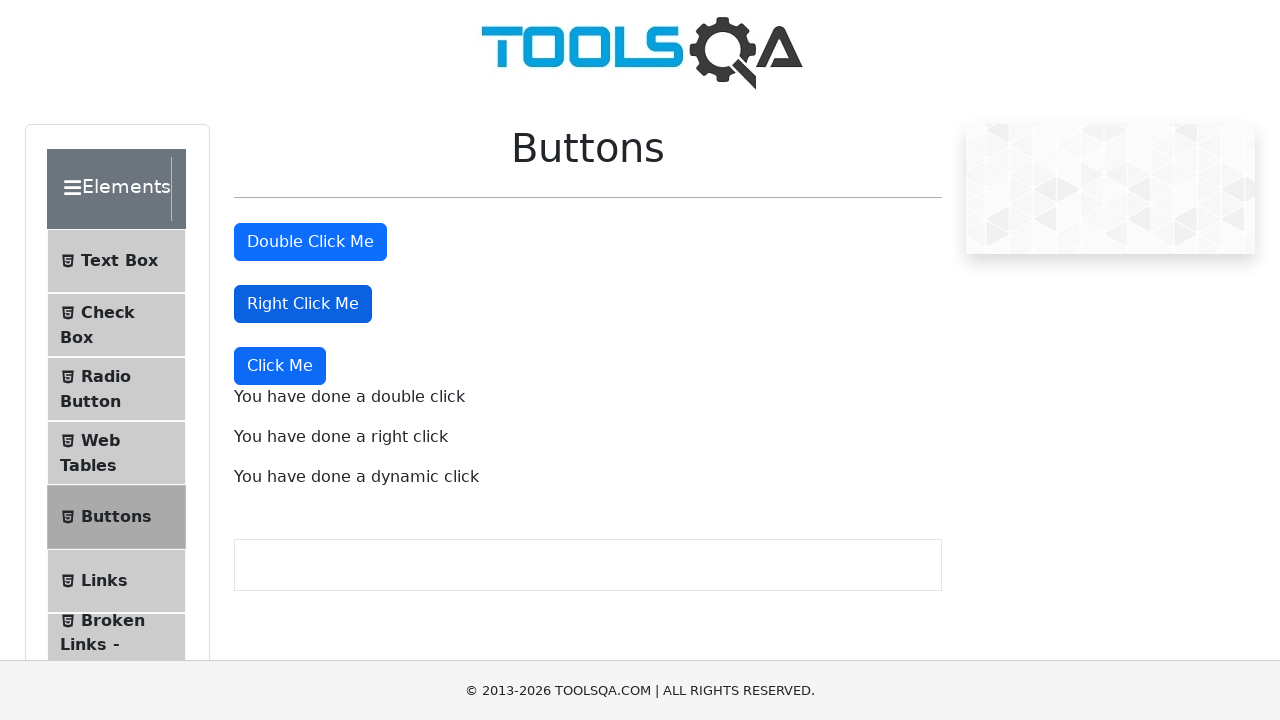

Dynamic click success message appeared
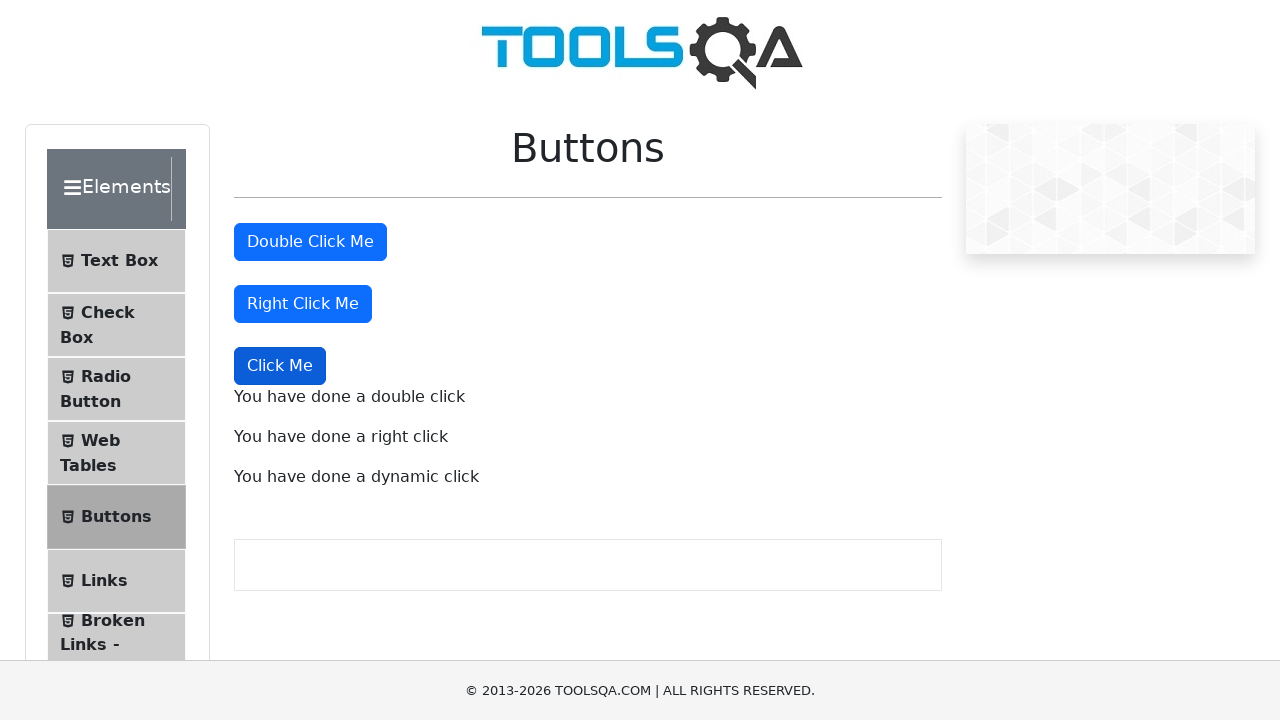

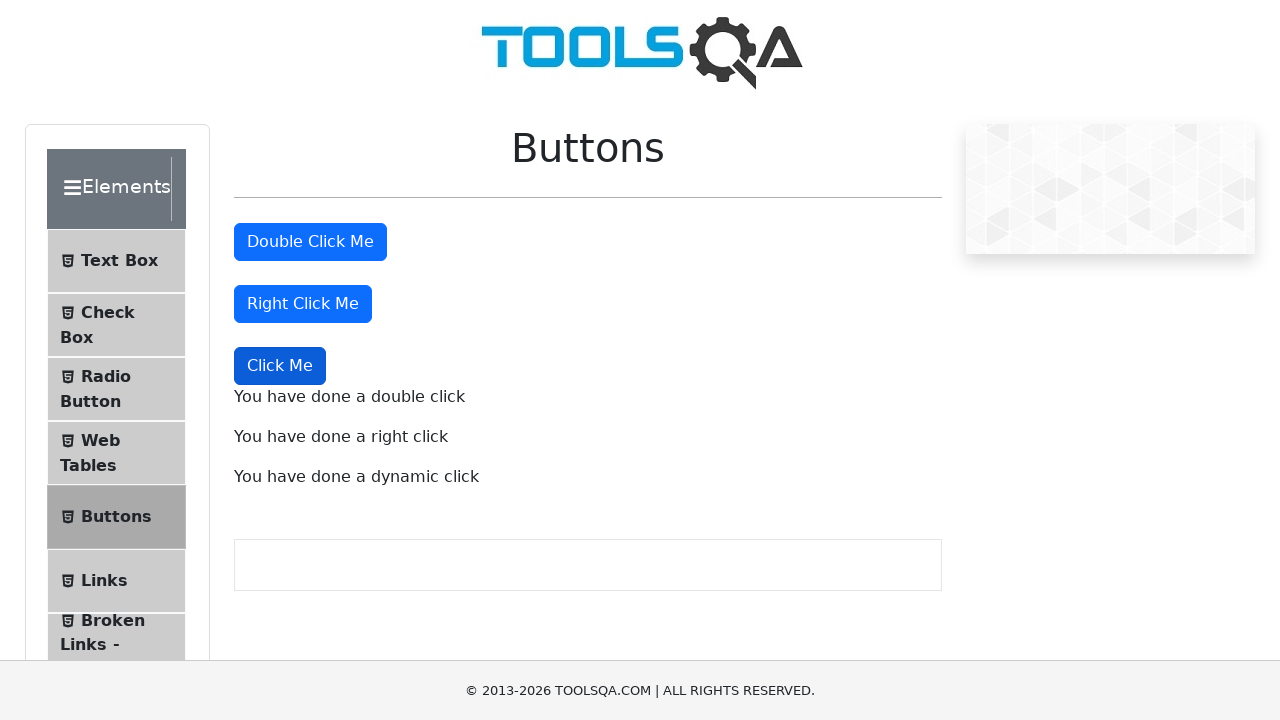